Navigates to the API page using the top navigation menu on the Playwright website and verifies the page heading

Starting URL: https://playwright.dev/

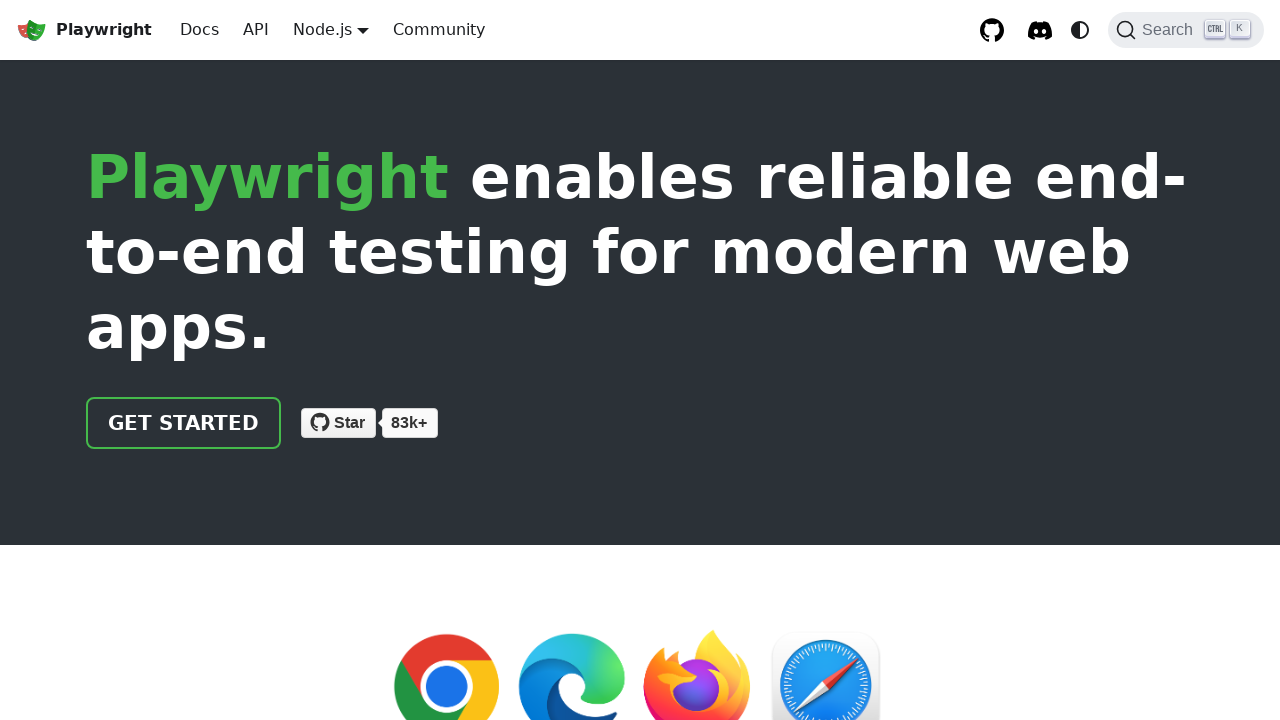

Clicked API link in top navigation menu at (256, 30) on nav.navbar >> a:has-text('API')
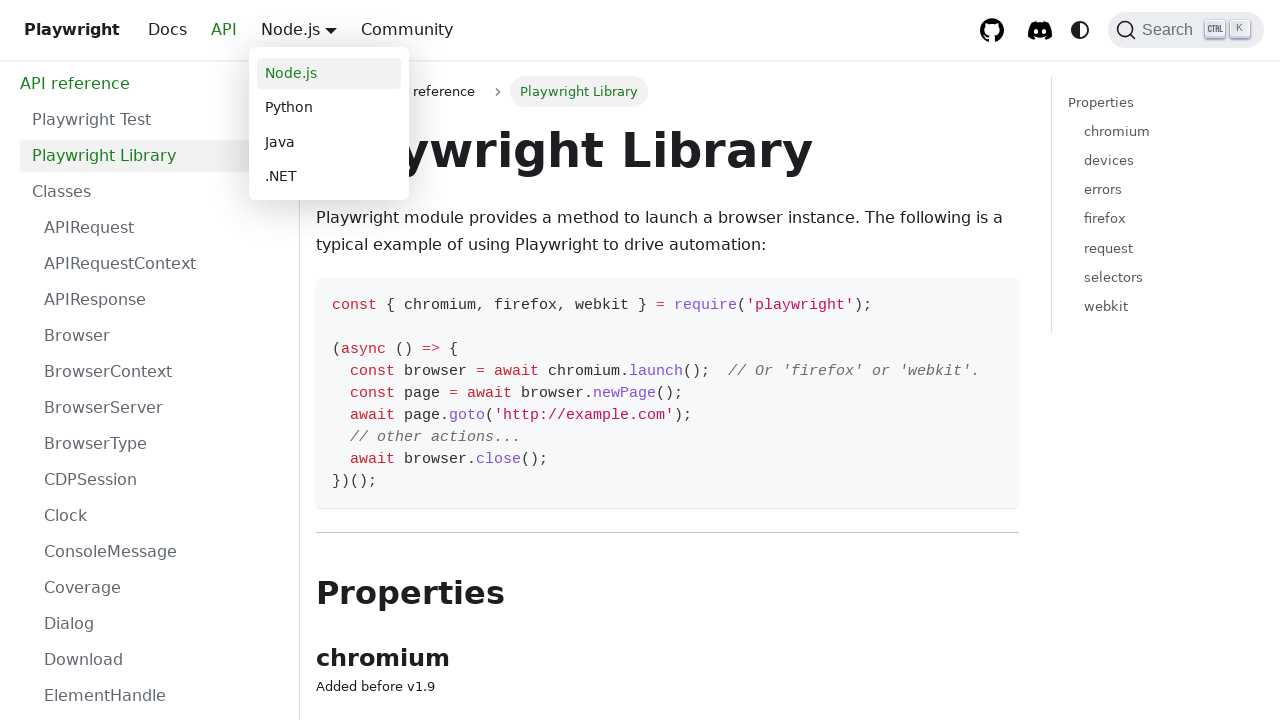

API page loaded and heading is visible
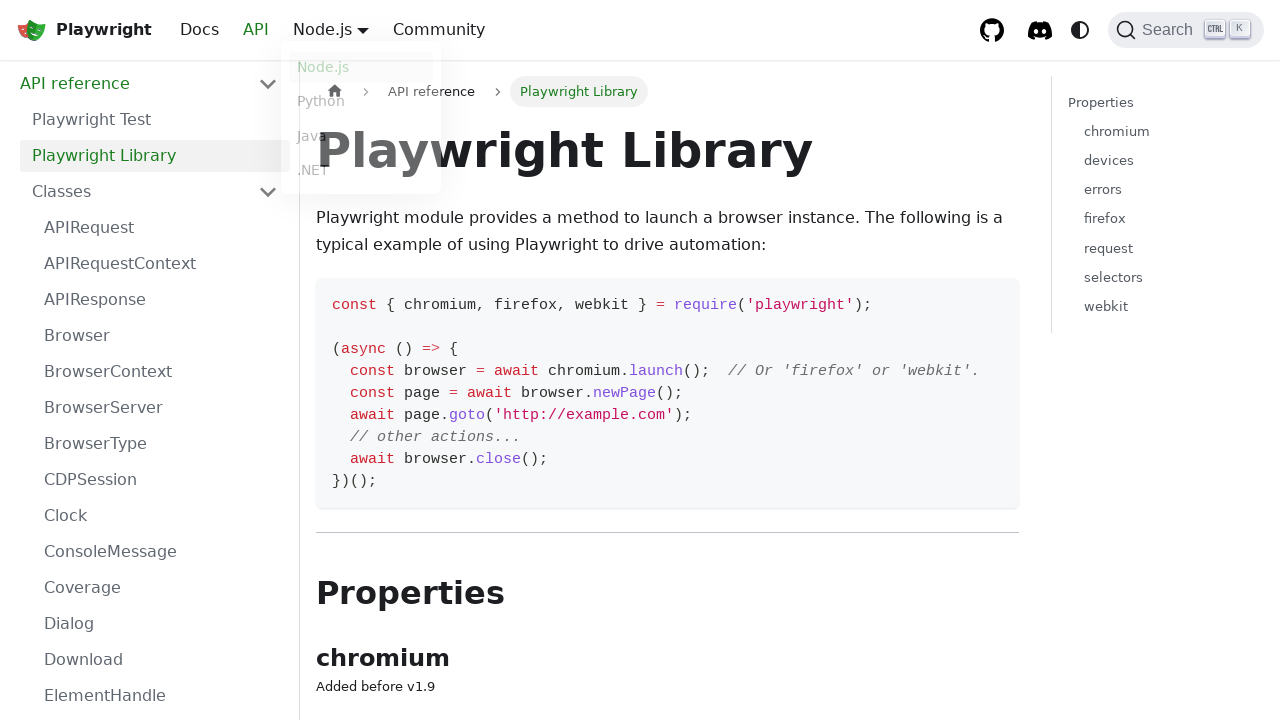

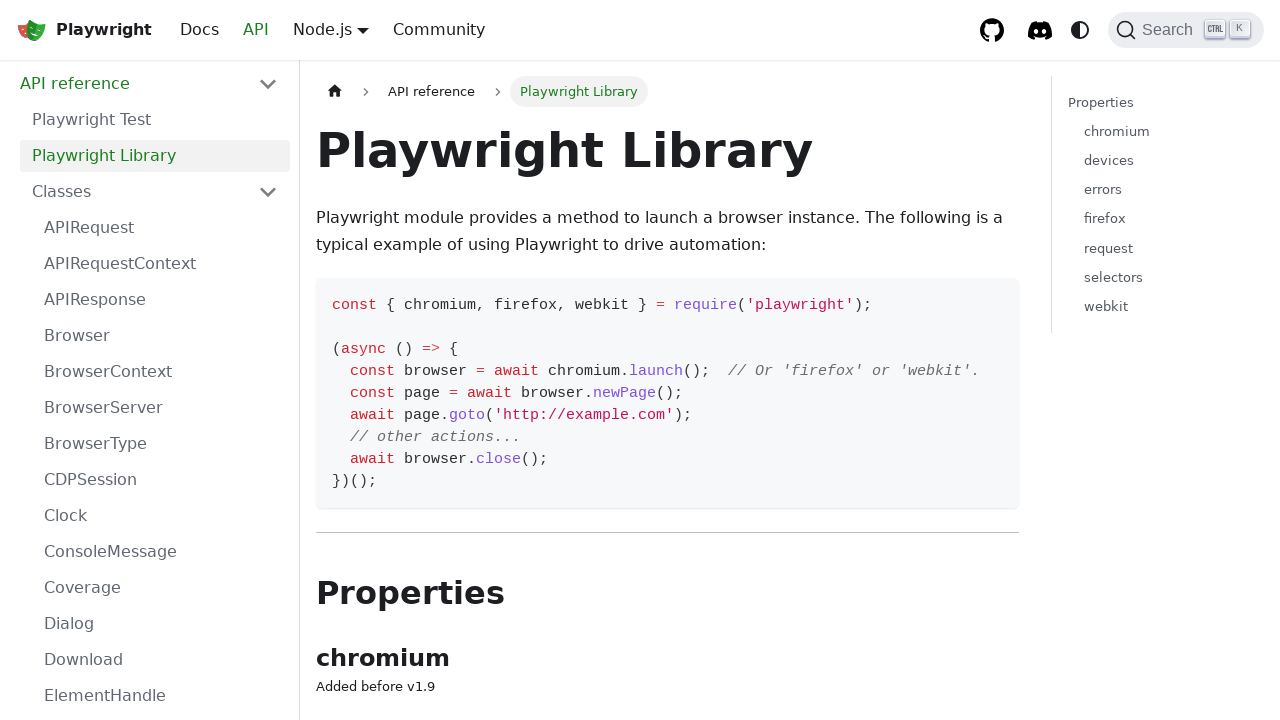